Tests slider widget by dragging the slider handle to change its value.

Starting URL: https://demoqa.com/slider

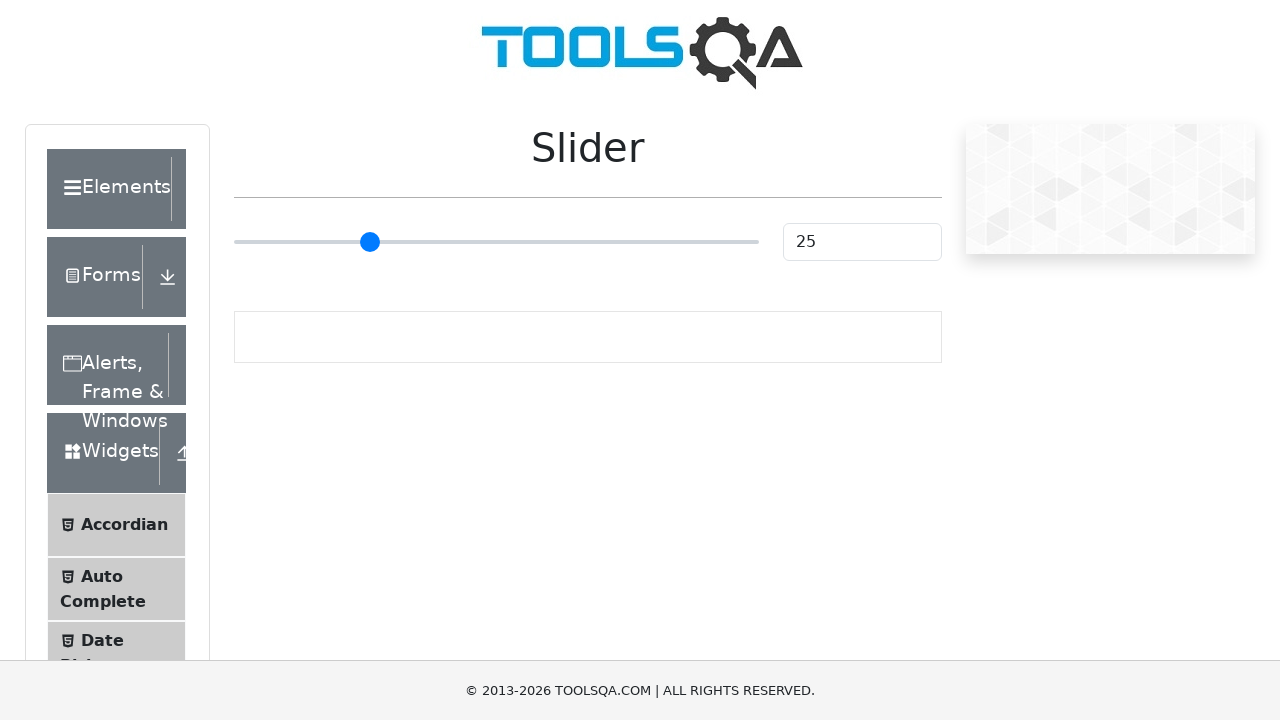

Located slider element
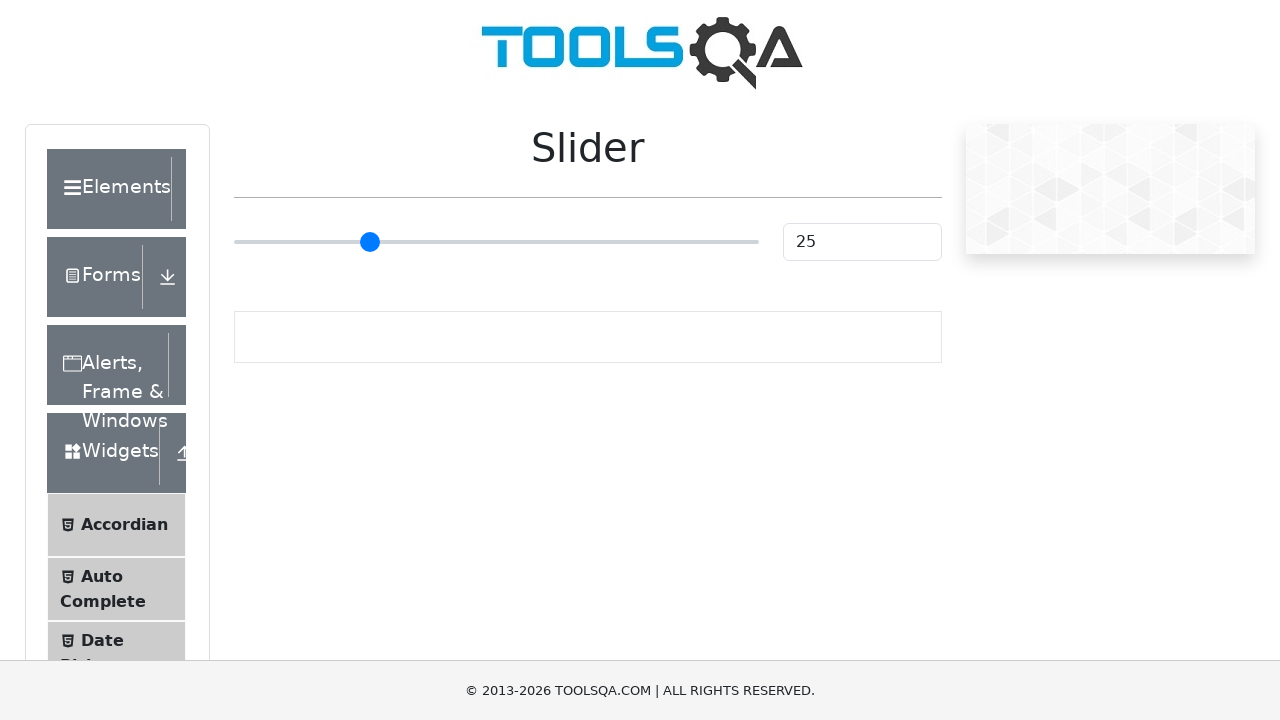

Retrieved slider bounding box coordinates
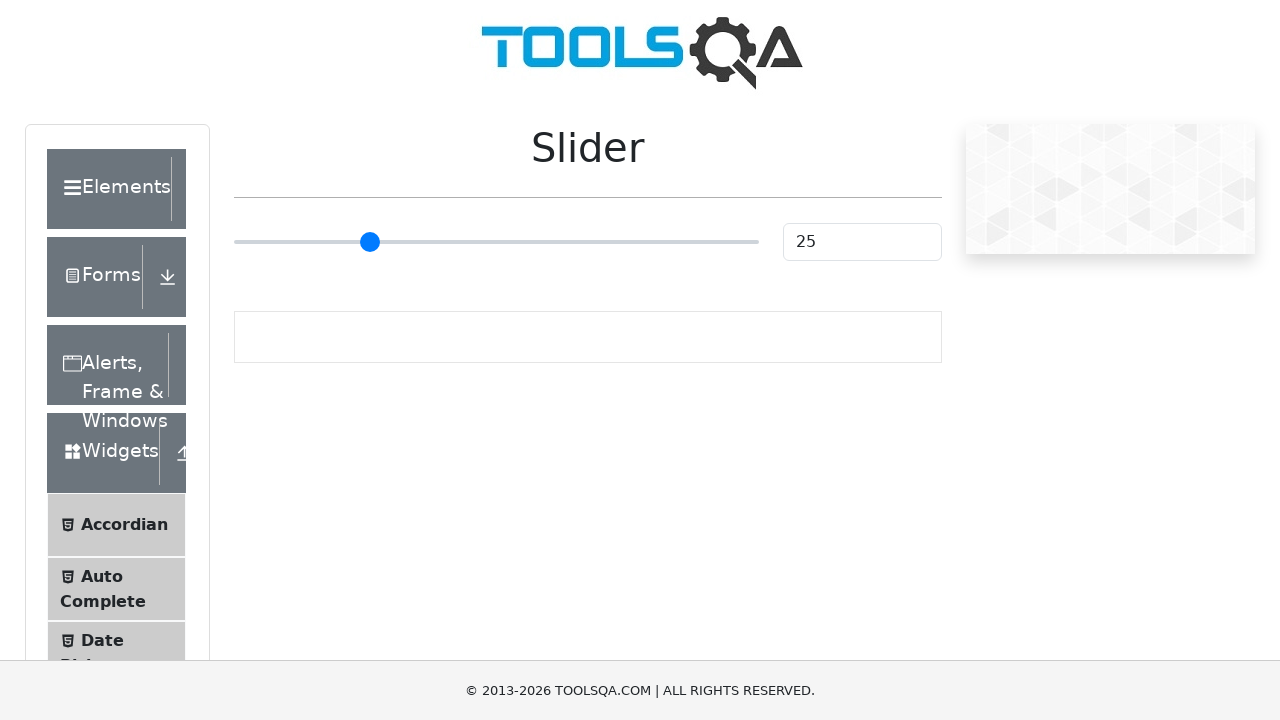

Moved mouse to center of slider handle at (496, 242)
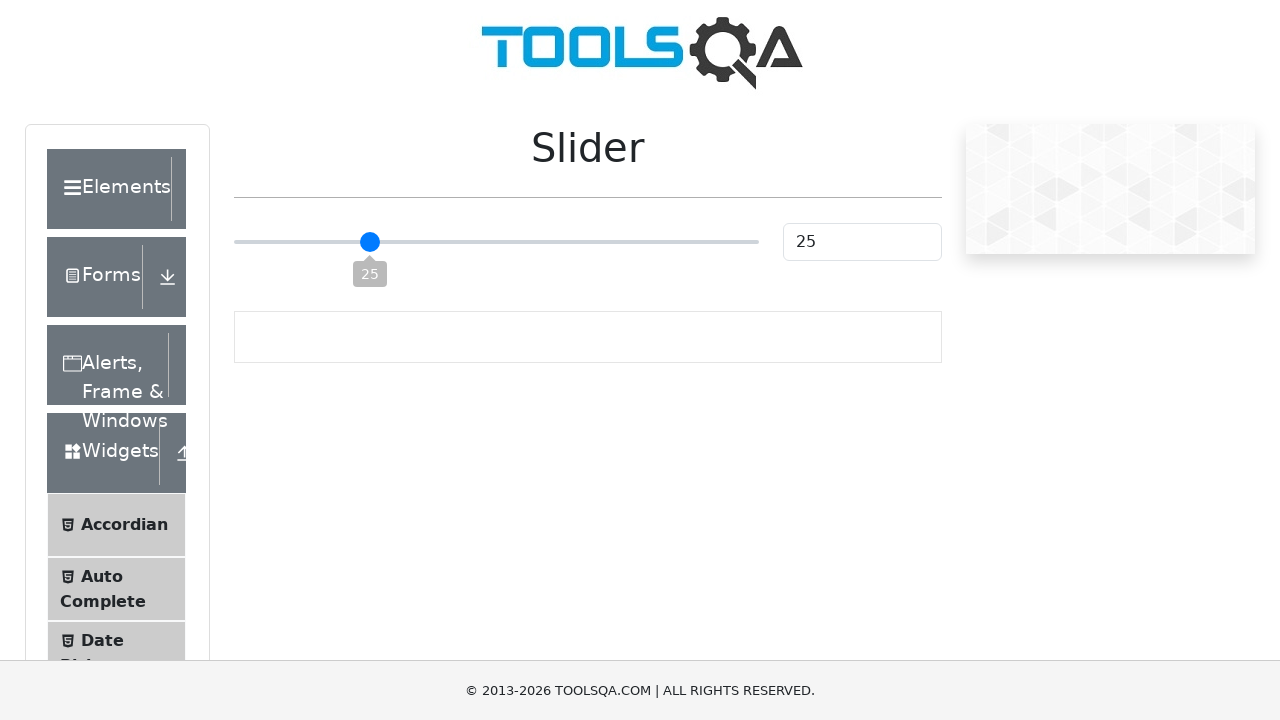

Pressed mouse button down on slider handle at (496, 242)
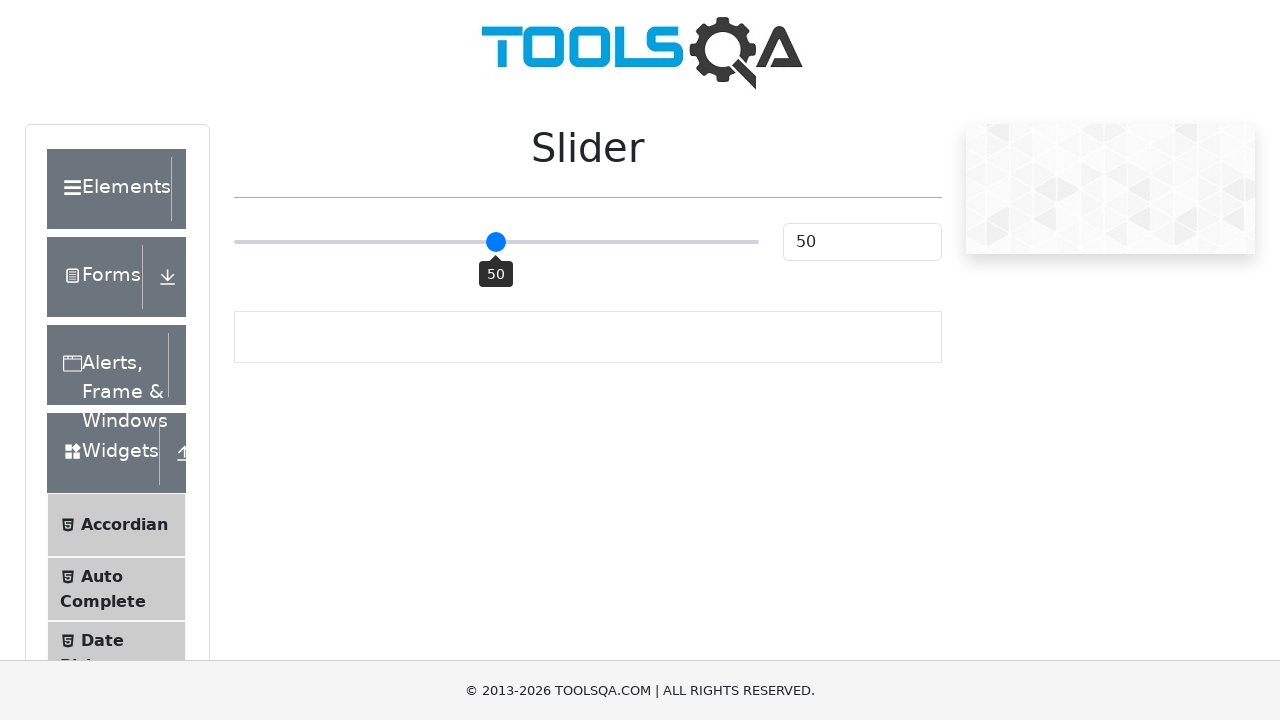

Dragged slider handle 25 pixels to the right at (521, 242)
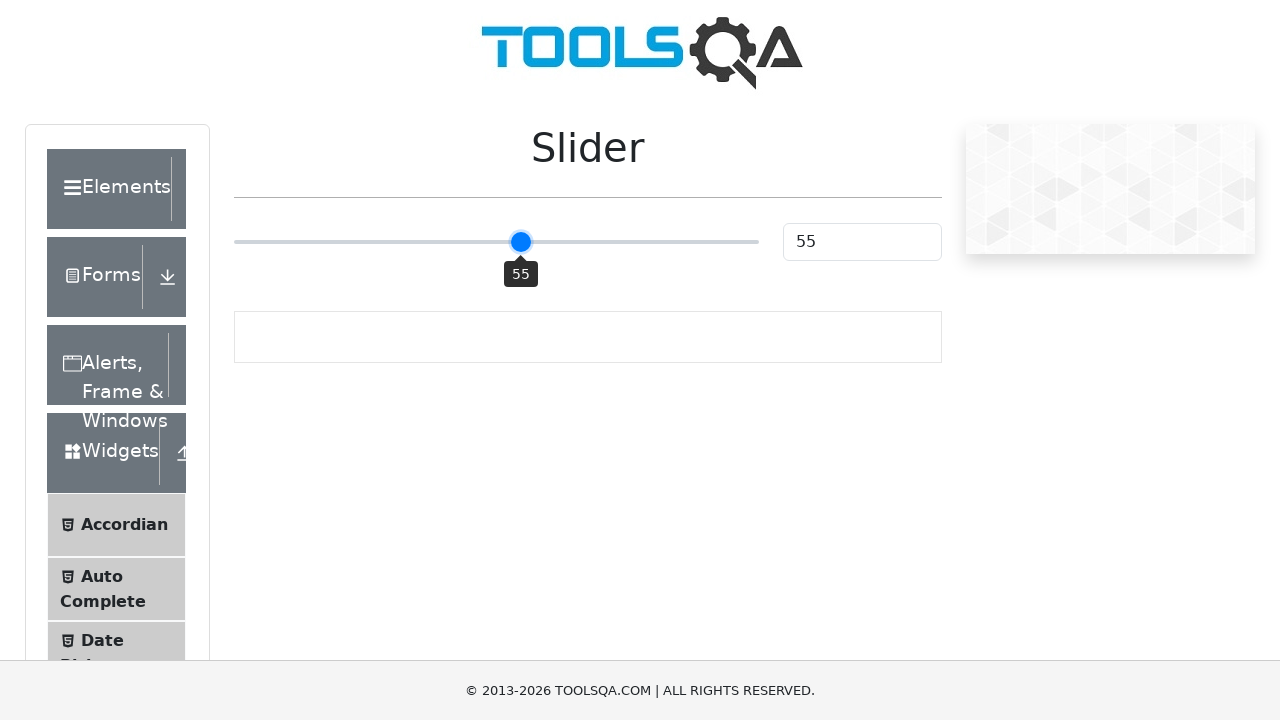

Released mouse button to complete slider drag at (521, 242)
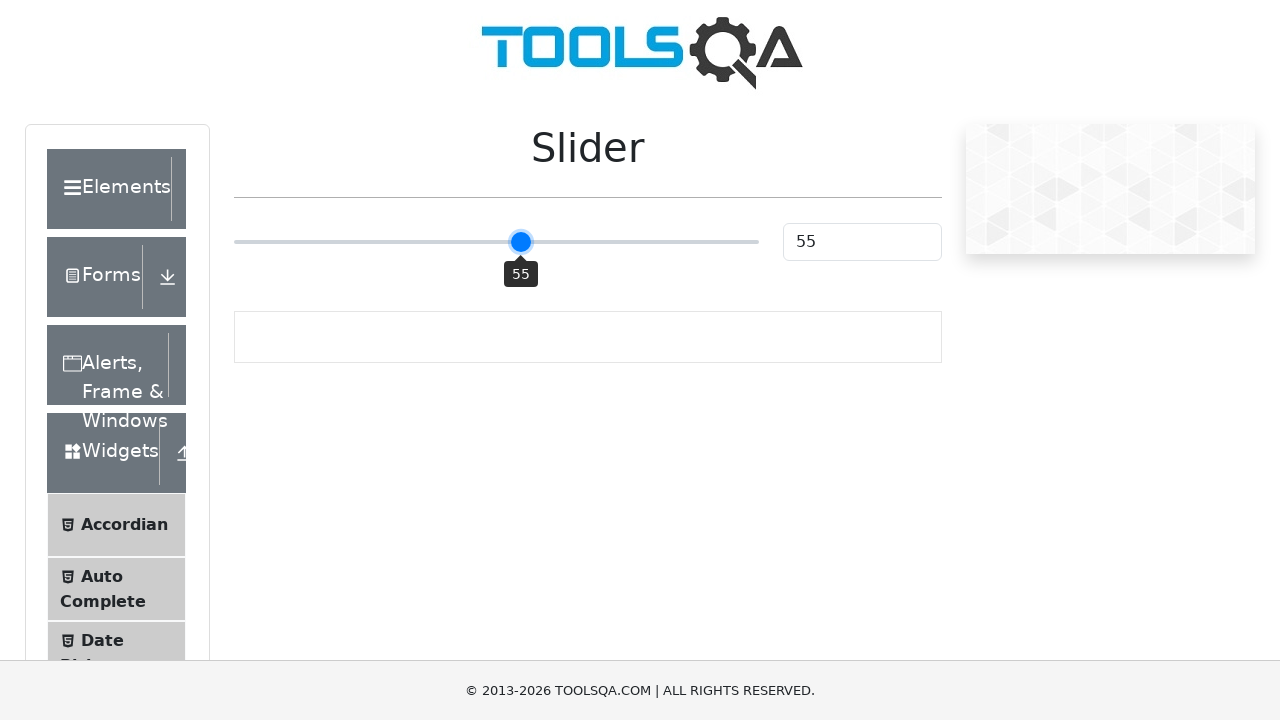

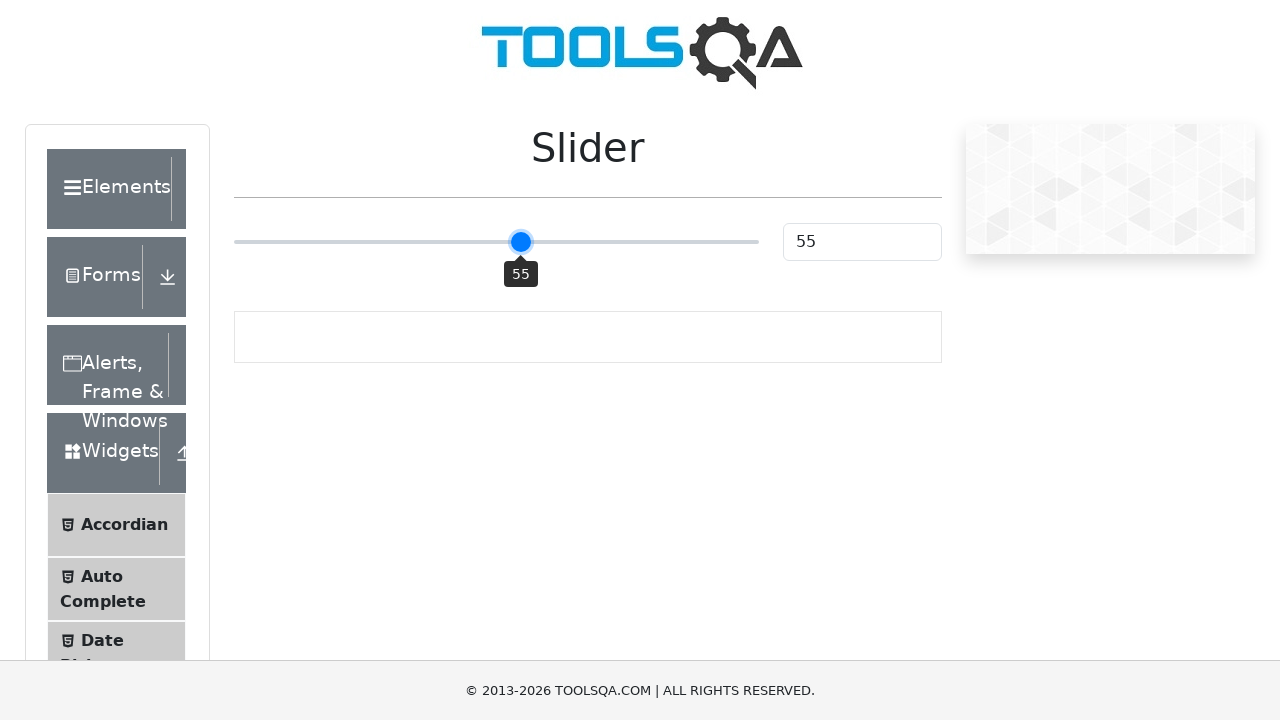